Tests the add/remove elements functionality by adding multiple elements, deleting some of them, and validating the remaining element count on the page.

Starting URL: https://the-internet.herokuapp.com/add_remove_elements/

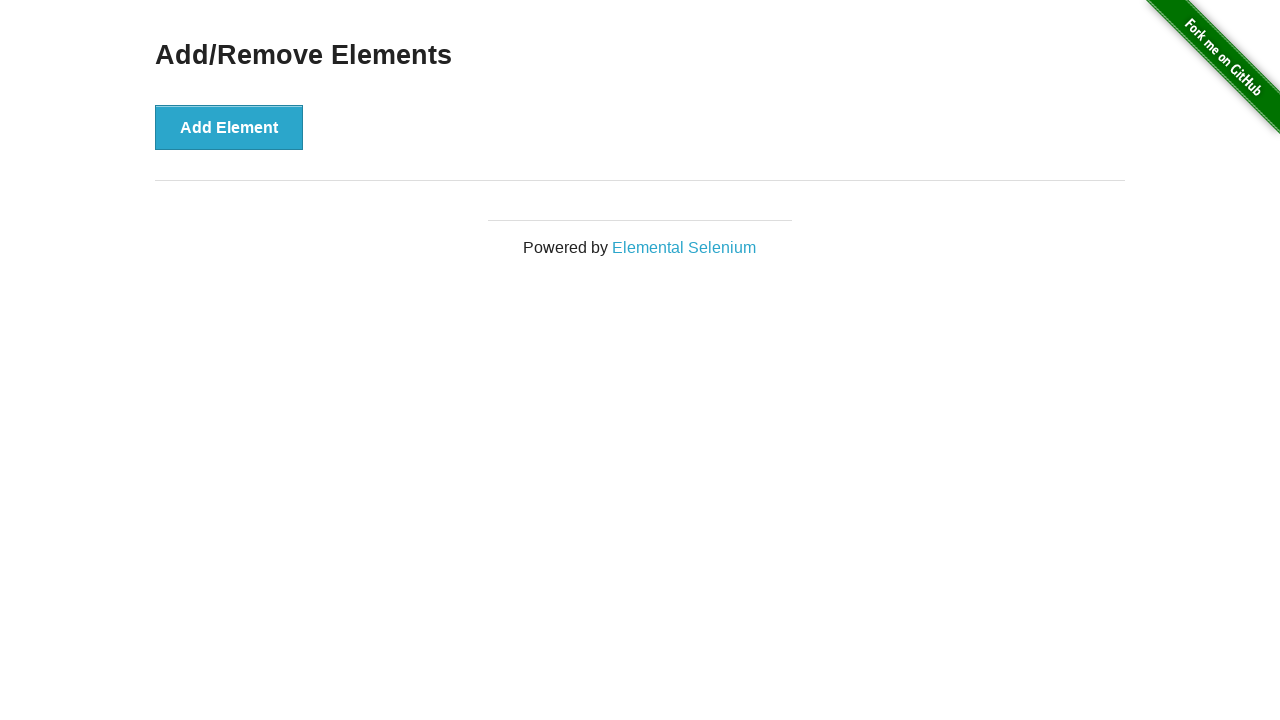

Waited for add button to load on page
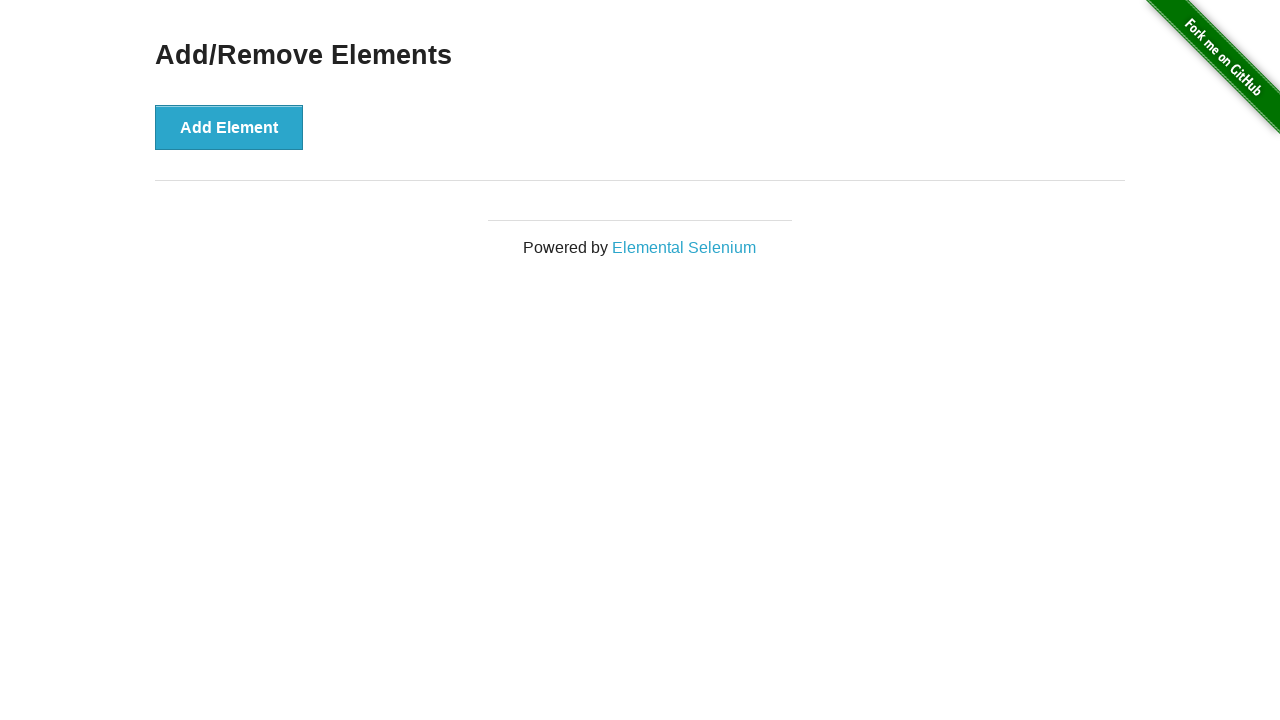

Clicked Add Element button (iteration 1/5) at (229, 127) on div button >> nth=0
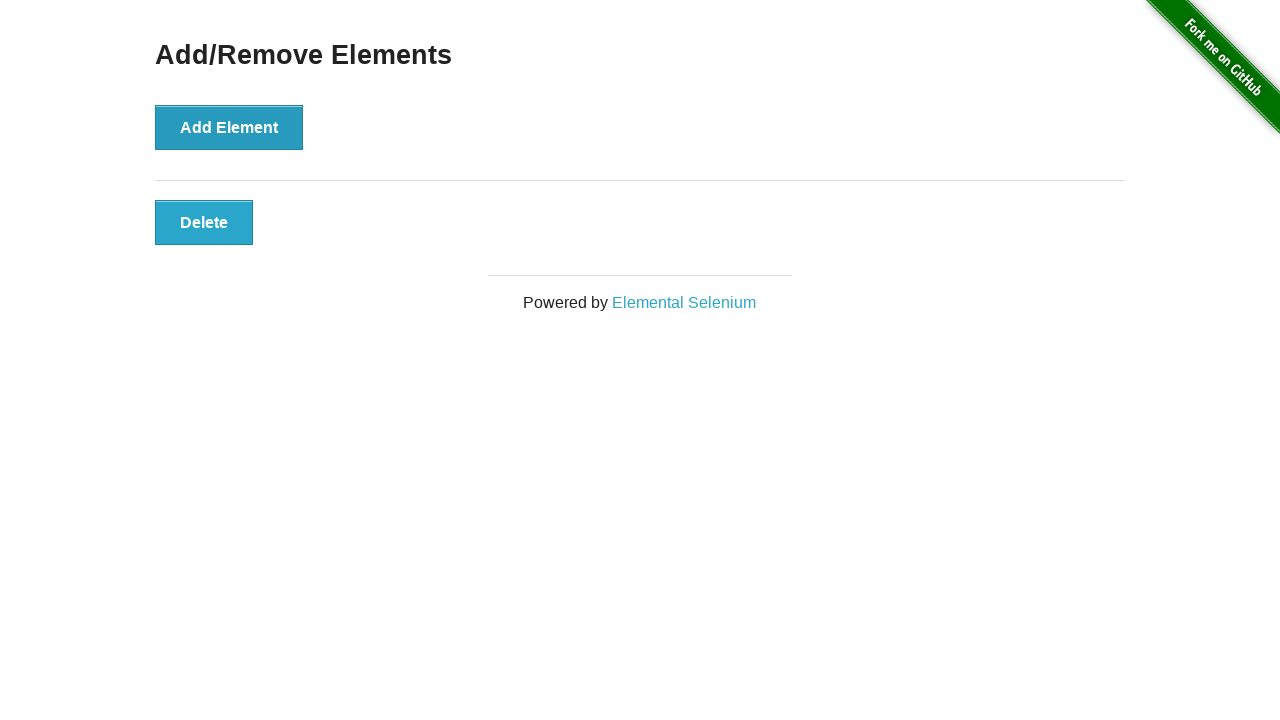

Clicked Add Element button (iteration 2/5) at (229, 127) on div button >> nth=0
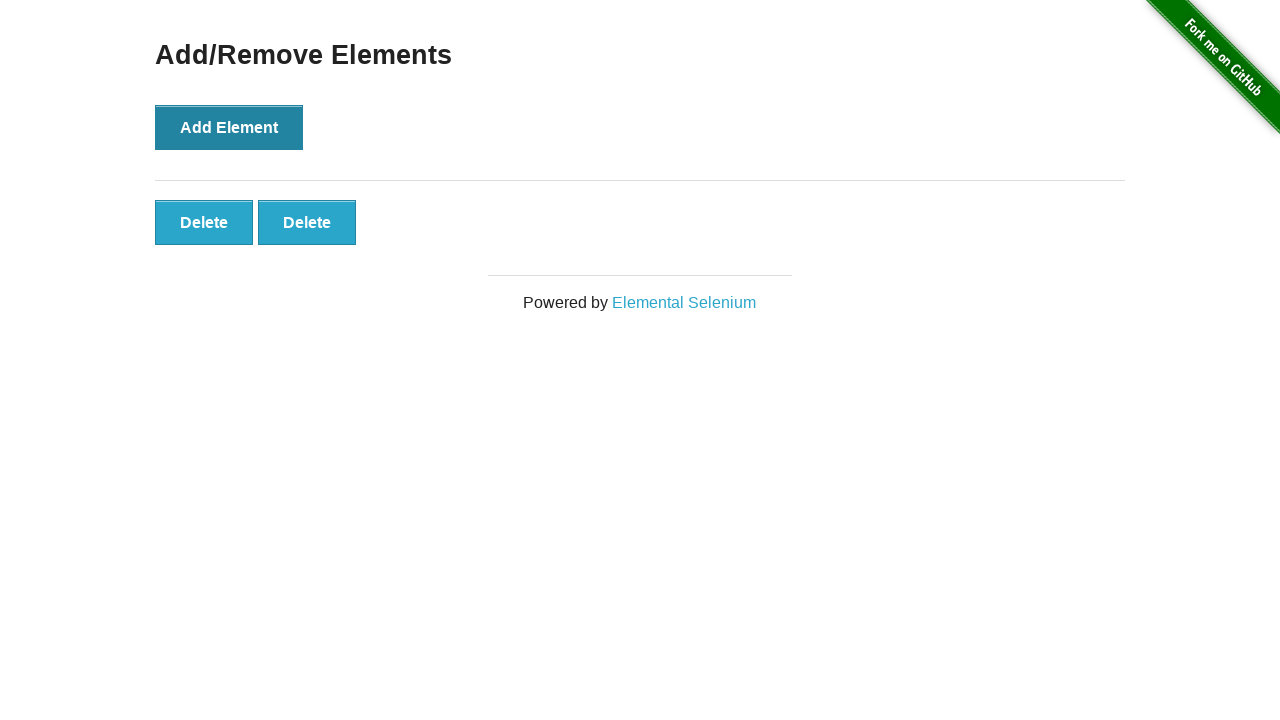

Clicked Add Element button (iteration 3/5) at (229, 127) on div button >> nth=0
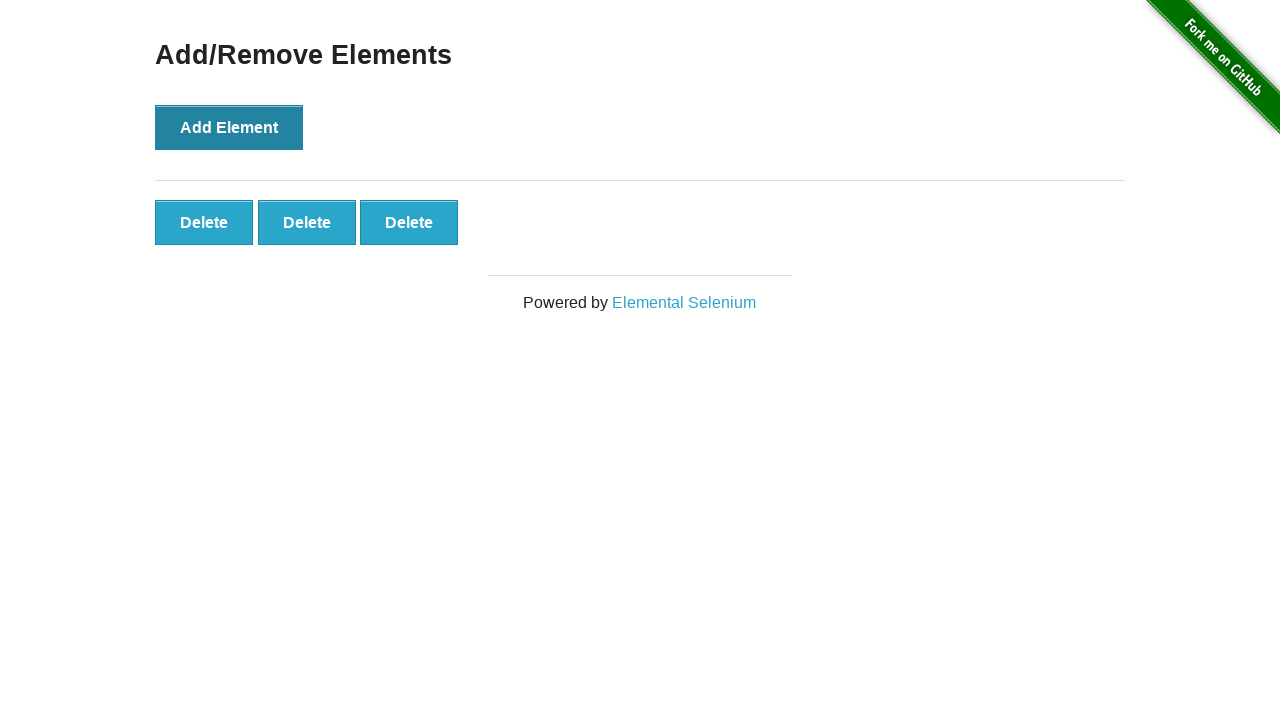

Clicked Add Element button (iteration 4/5) at (229, 127) on div button >> nth=0
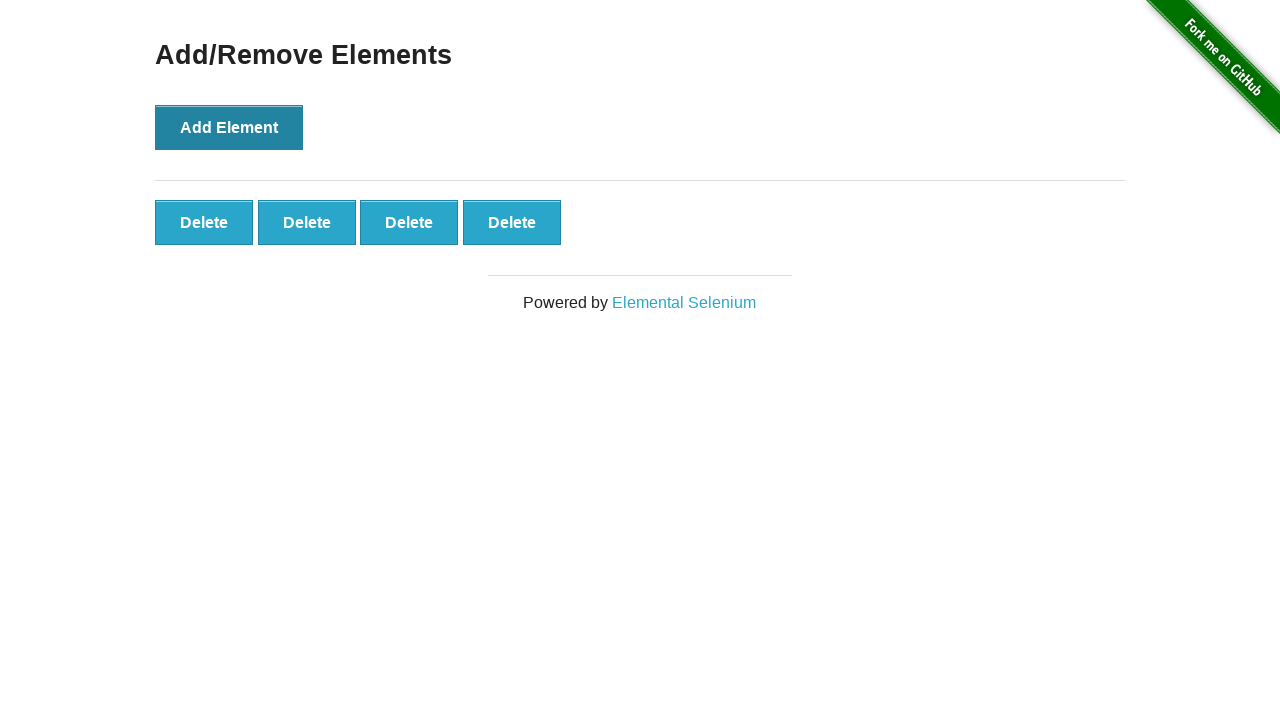

Clicked Add Element button (iteration 5/5) at (229, 127) on div button >> nth=0
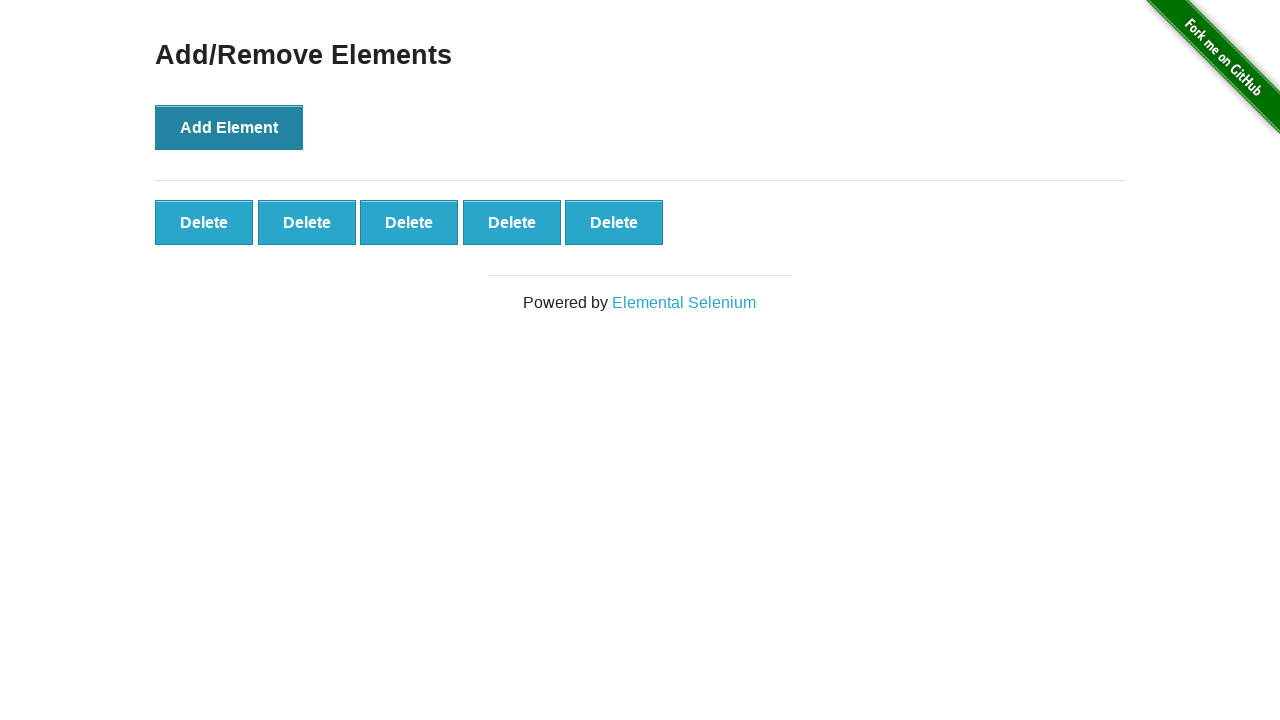

Verified that 5 delete buttons are present after adding 5 elements
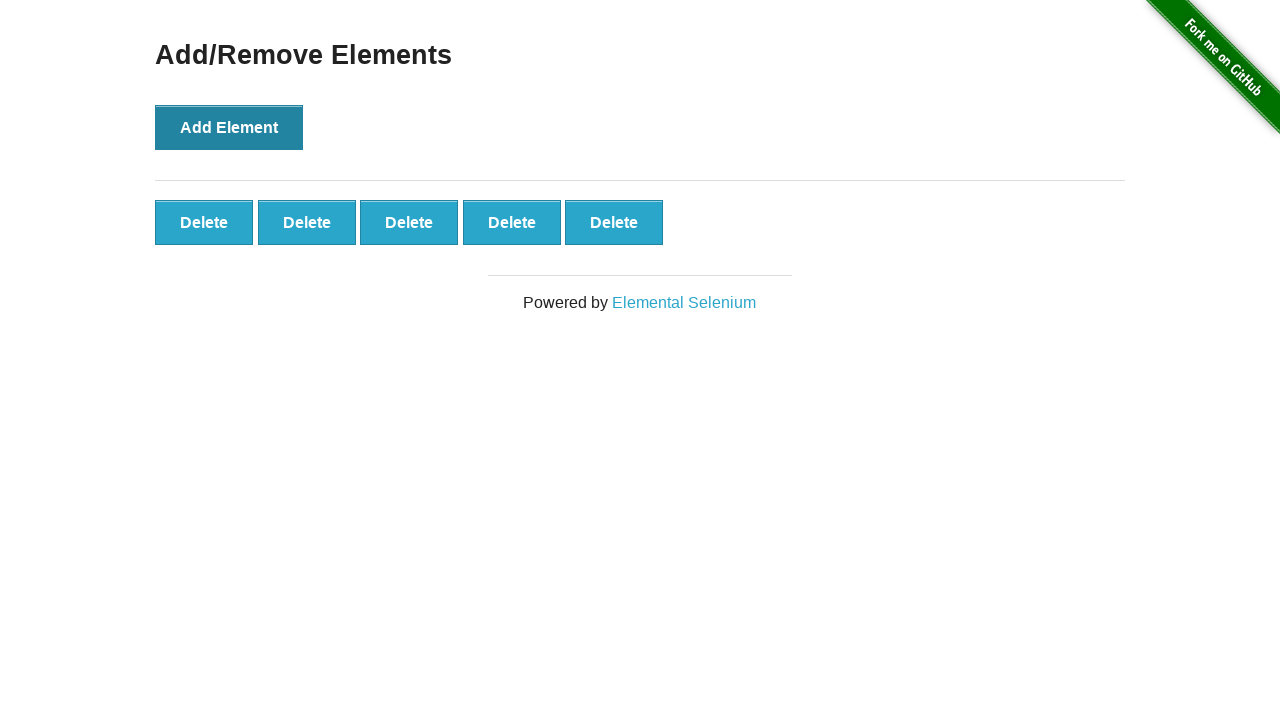

Deleted first element at (204, 222) on #elements button >> nth=0
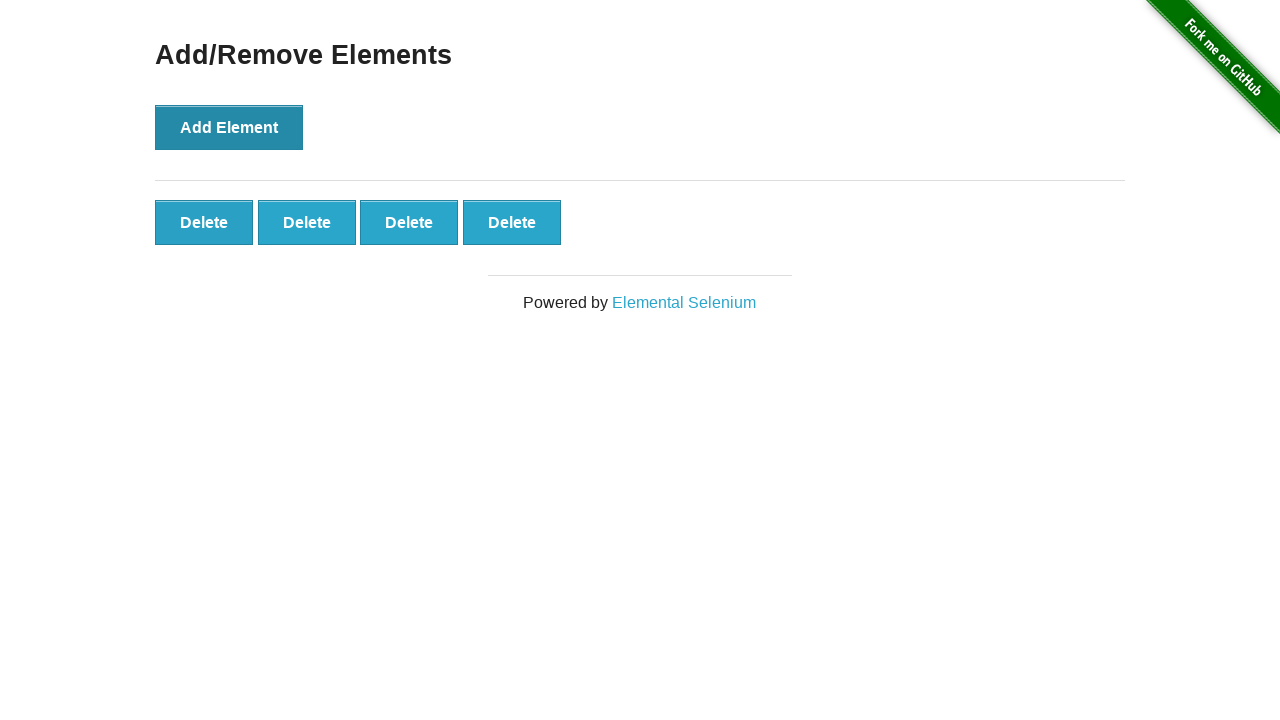

Deleted second element at (204, 222) on #elements button >> nth=0
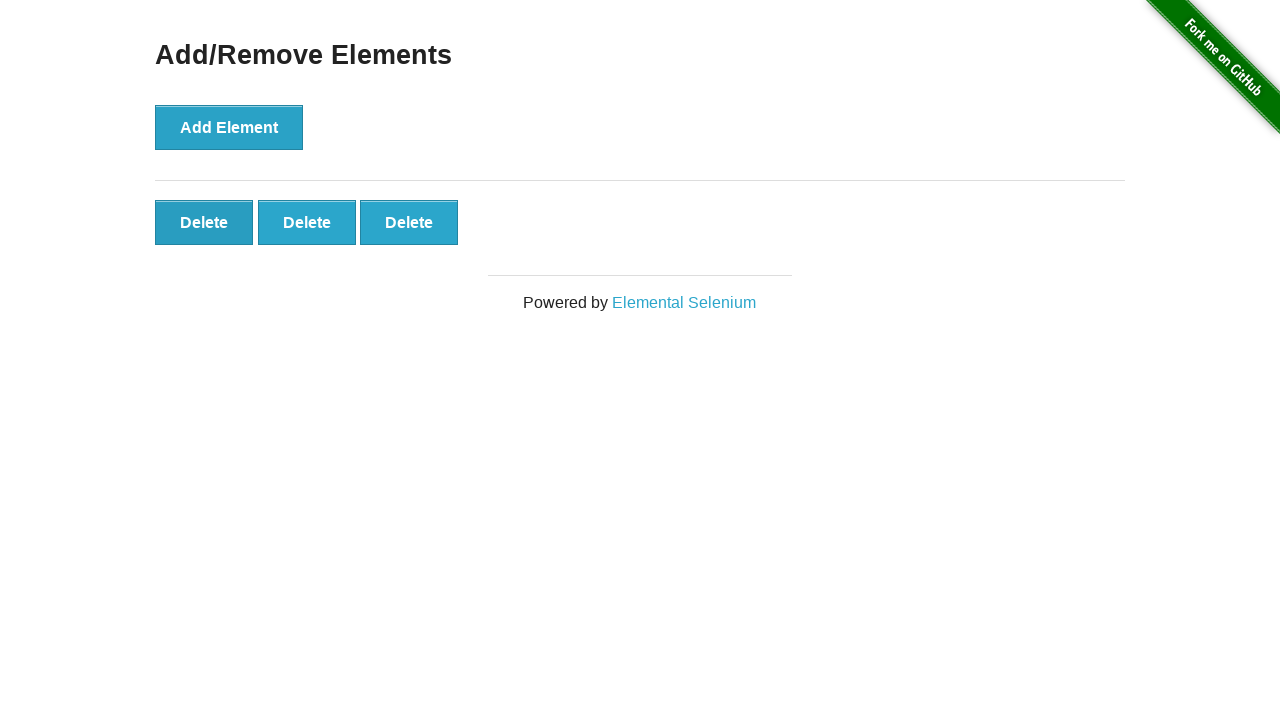

Verified that 3 elements remain after deleting 2 elements
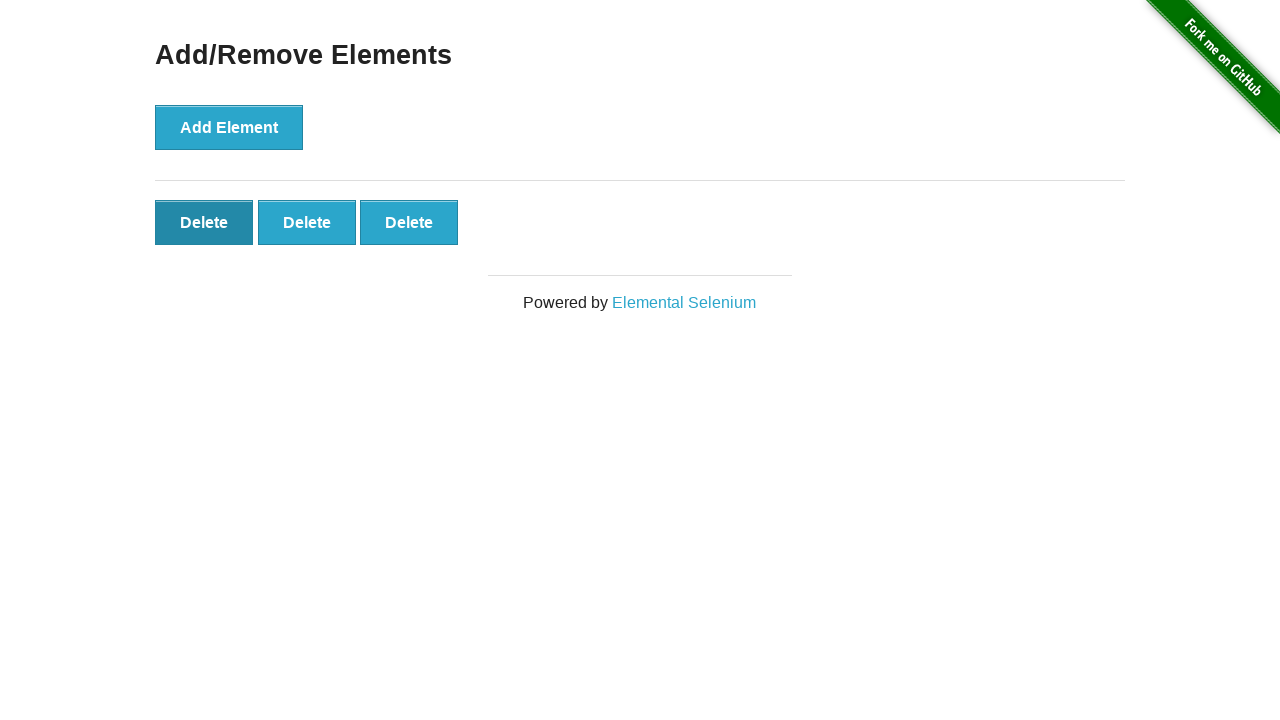

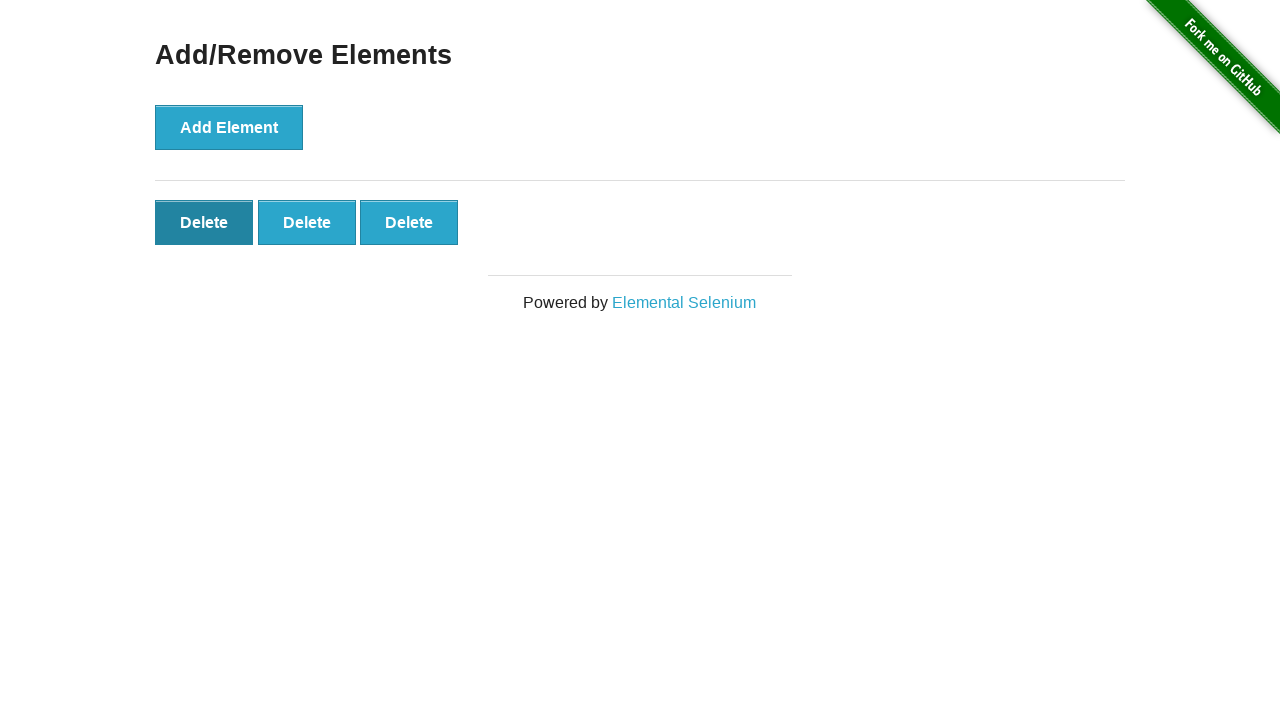